Tests Best Buy store locator functionality by entering a zip code, clicking search, waiting for store results to load, and verifying store information is displayed.

Starting URL: https://www.bestbuy.com/site/store-locator

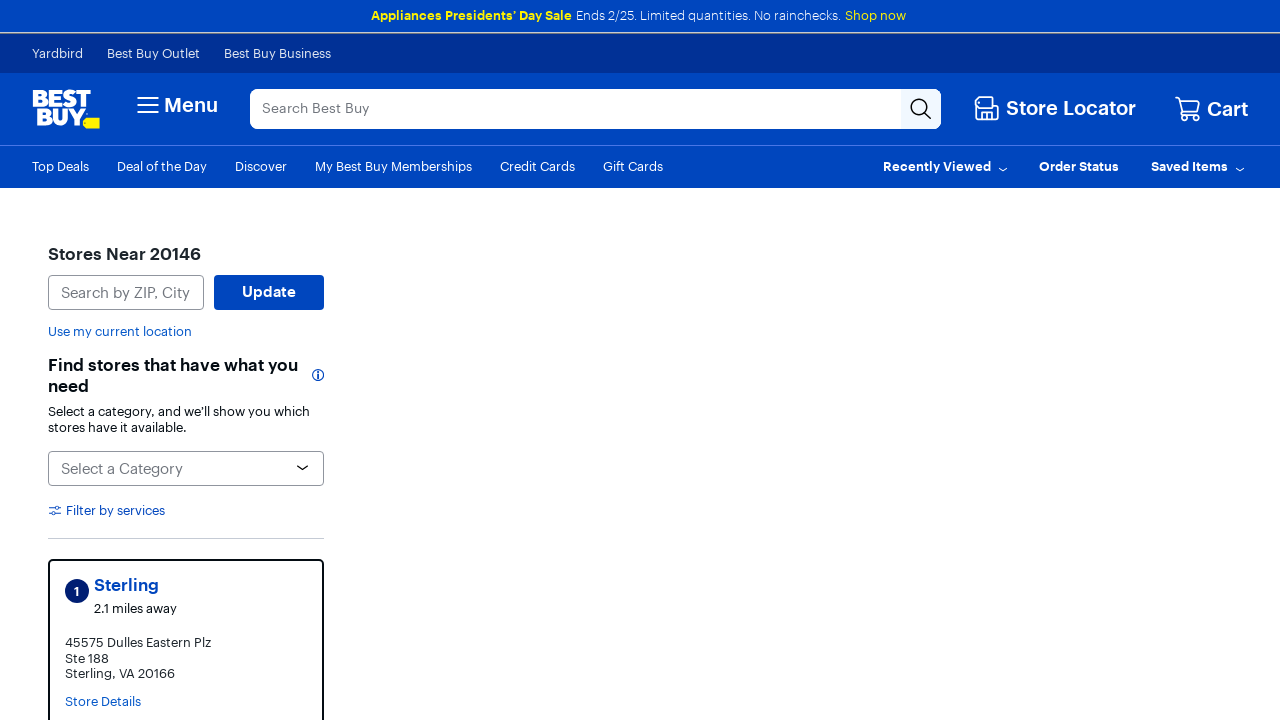

Zip code input field became visible
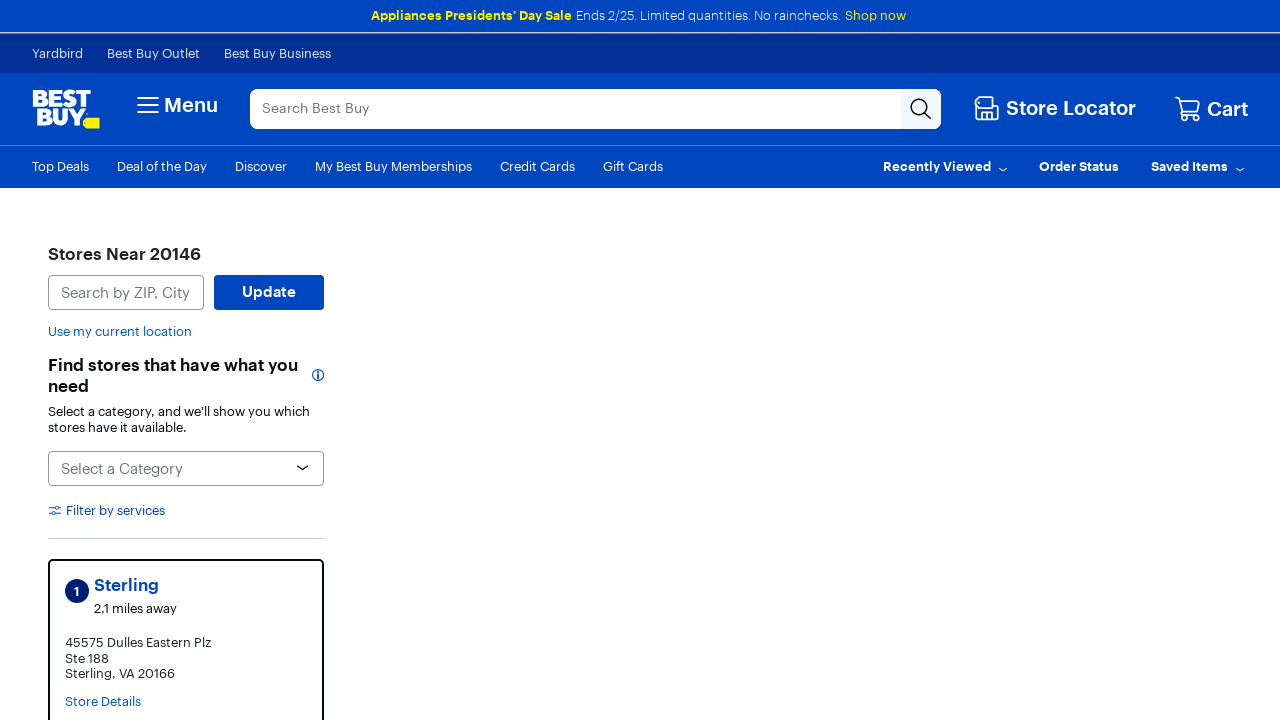

Located zip code input field
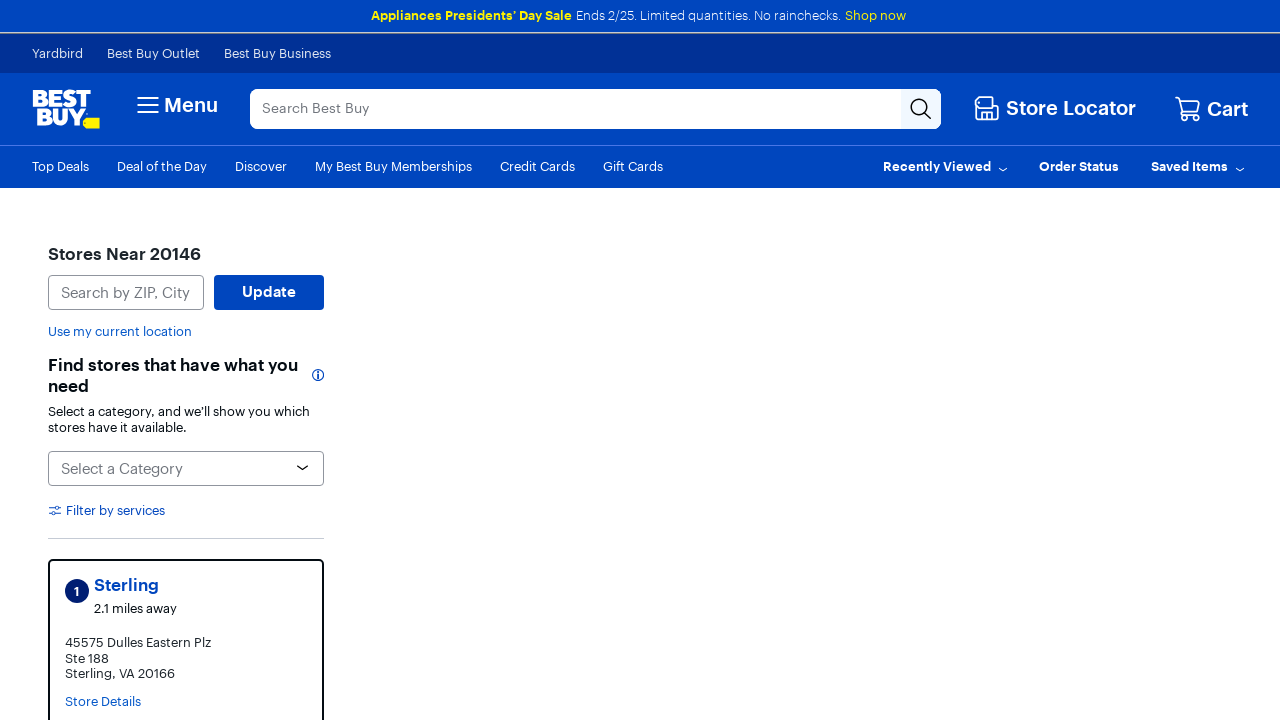

Cleared zip code input field on input.zip-code-input
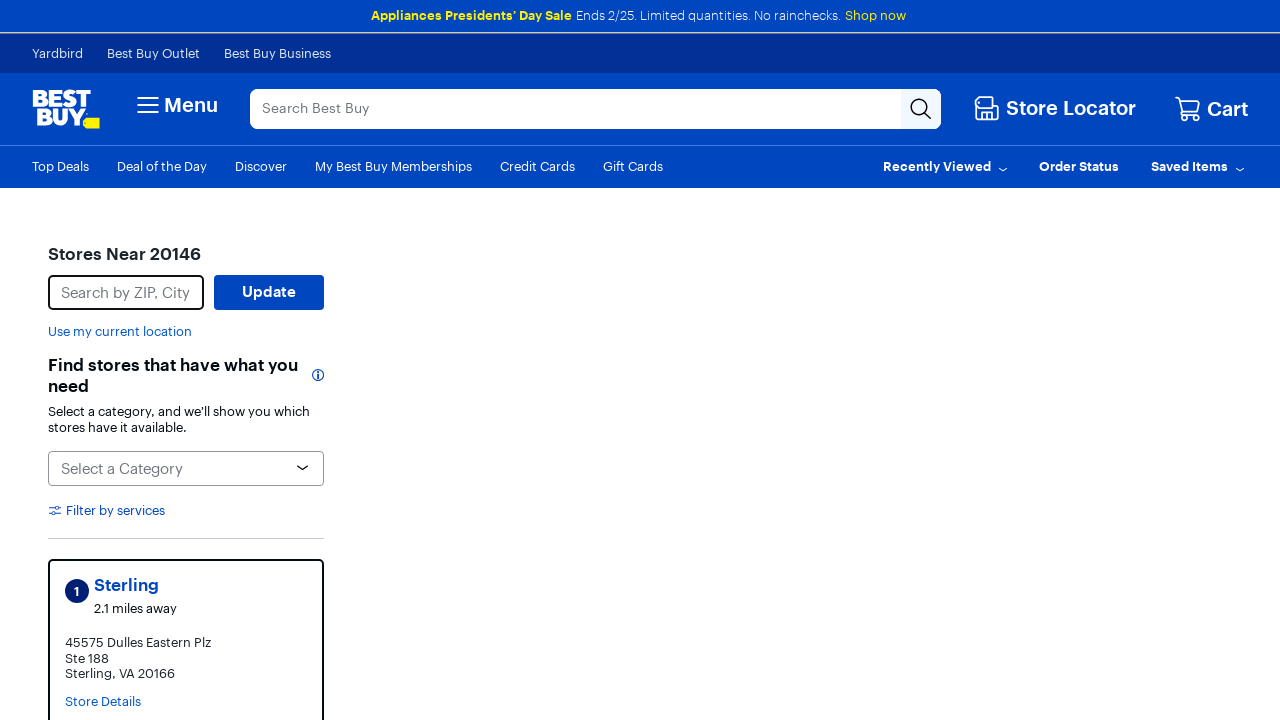

Entered zip code '90210' on input.zip-code-input
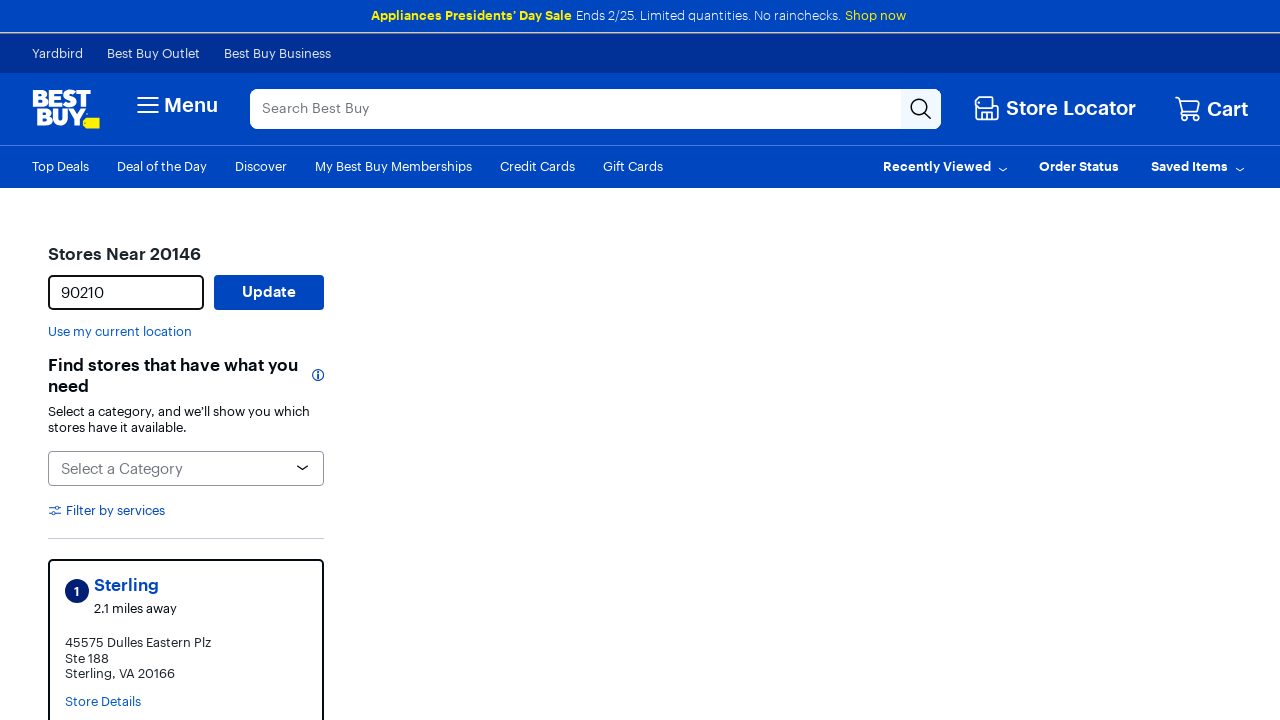

Clicked search button to find stores at (269, 292) on button.location-zip-code-form-update-btn
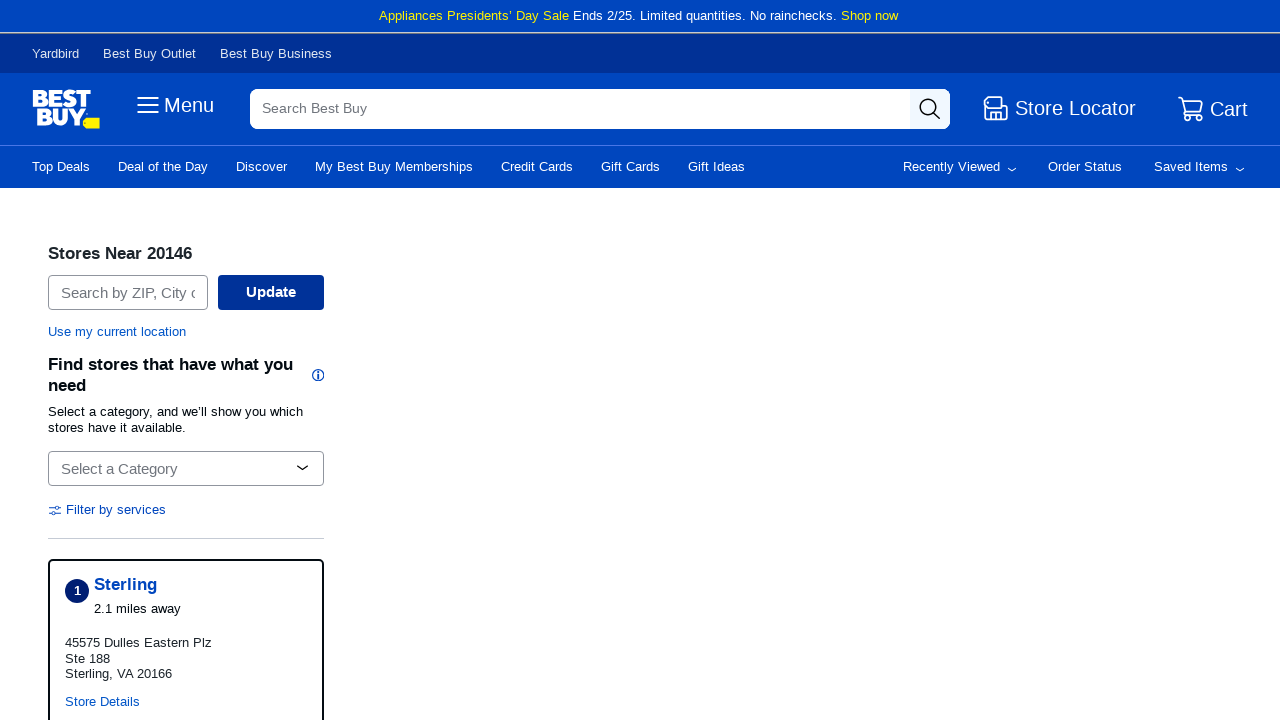

Store results loaded successfully
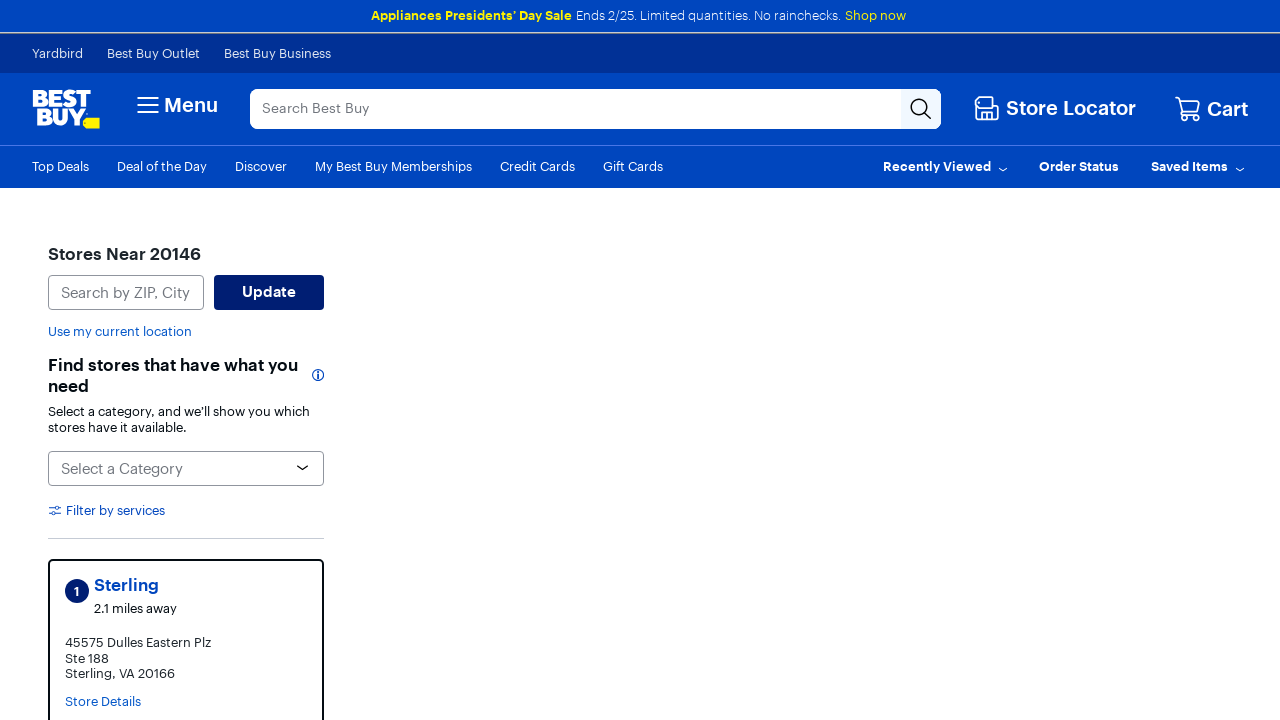

Store heading element is visible
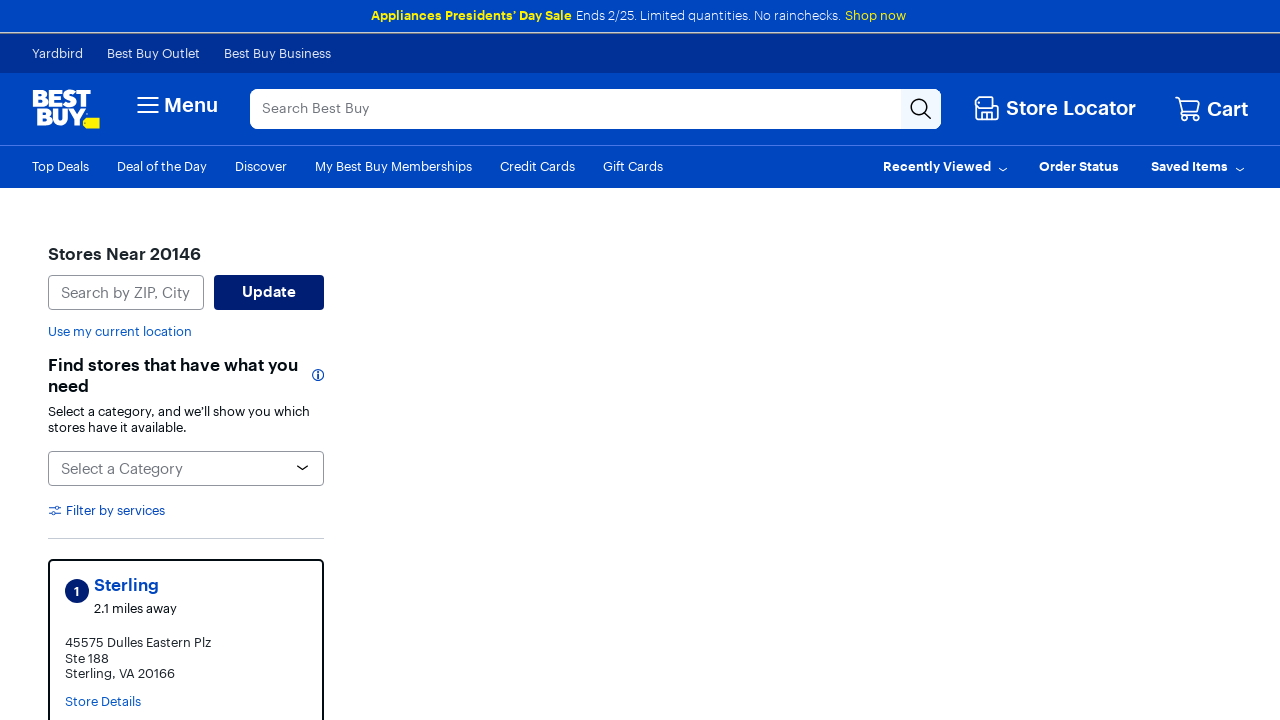

Store address component is visible
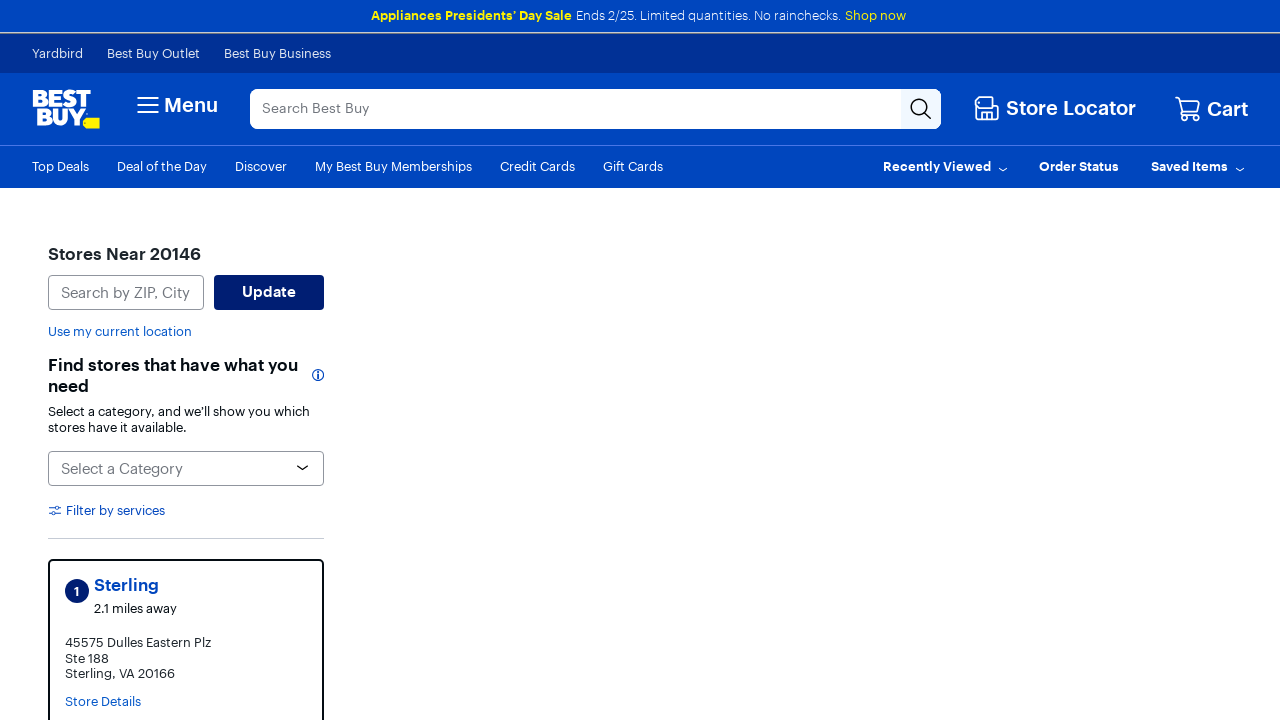

Store business hours component is visible
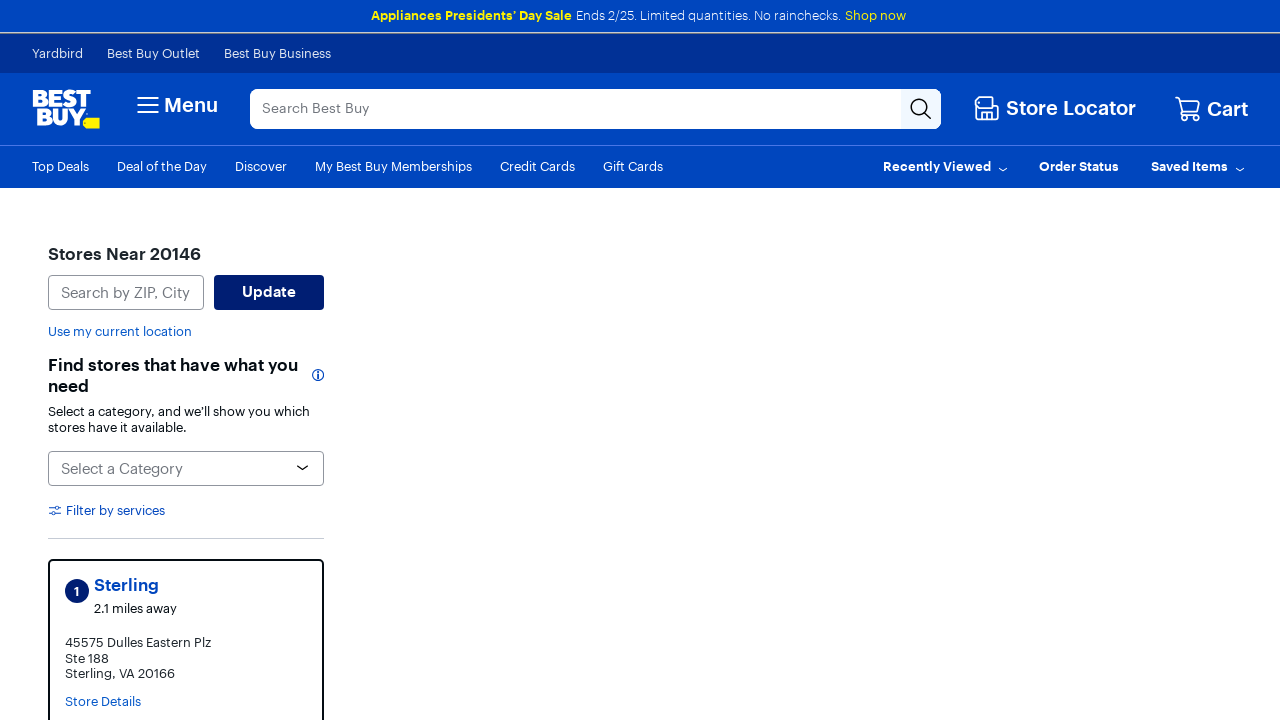

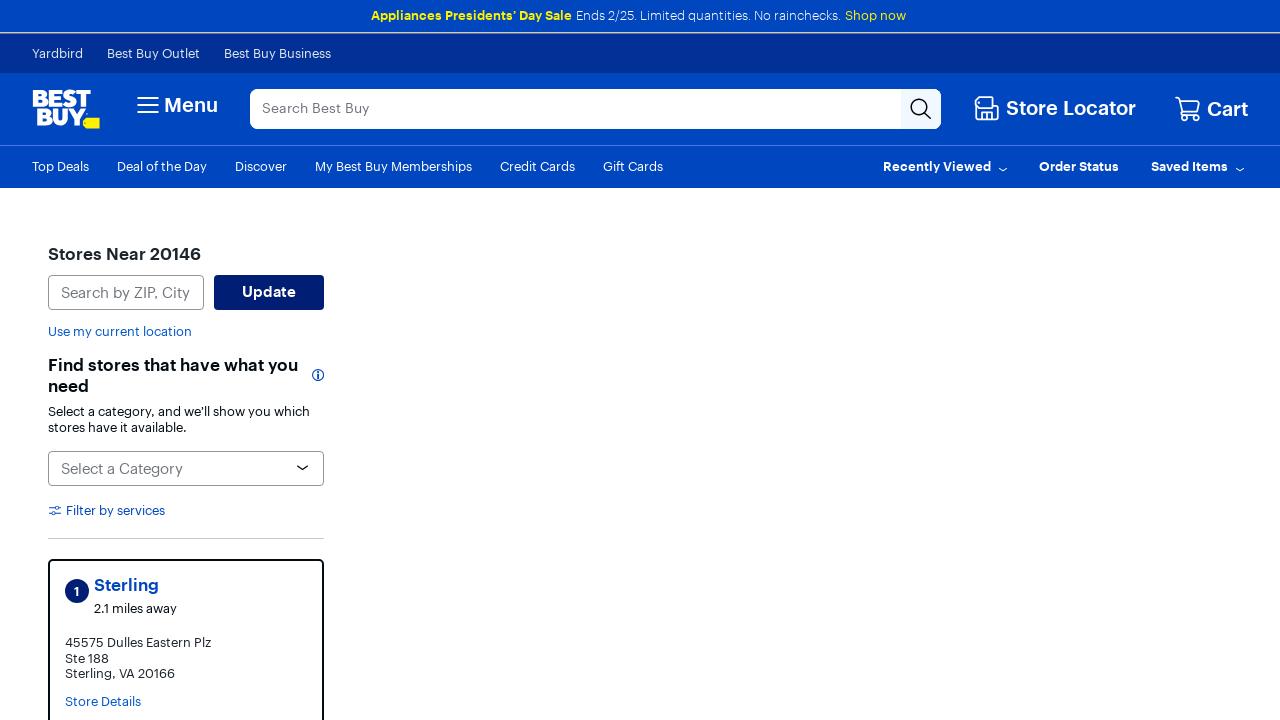